Navigates to the login page by clicking the Sign In link and verifies the welcome message is displayed

Starting URL: https://courses.ultimateqa.com/

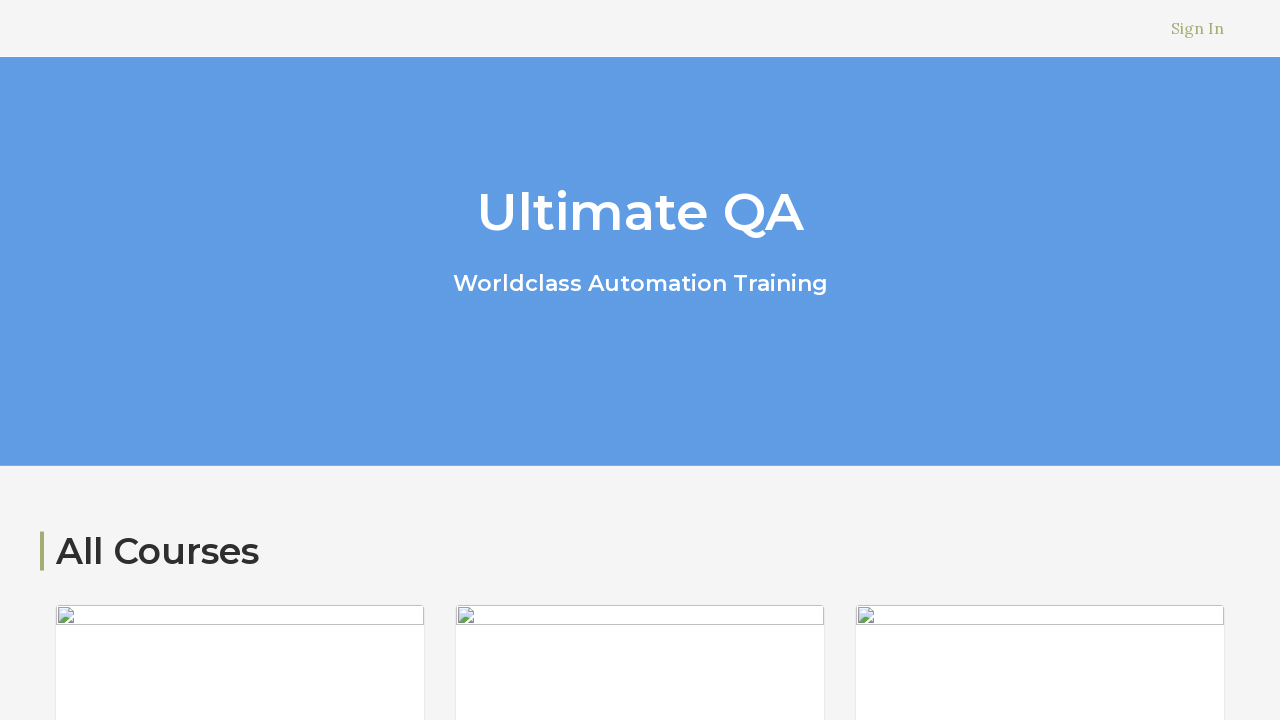

Clicked Sign In link to navigate to login page at (1198, 28) on a:has-text('Sign In')
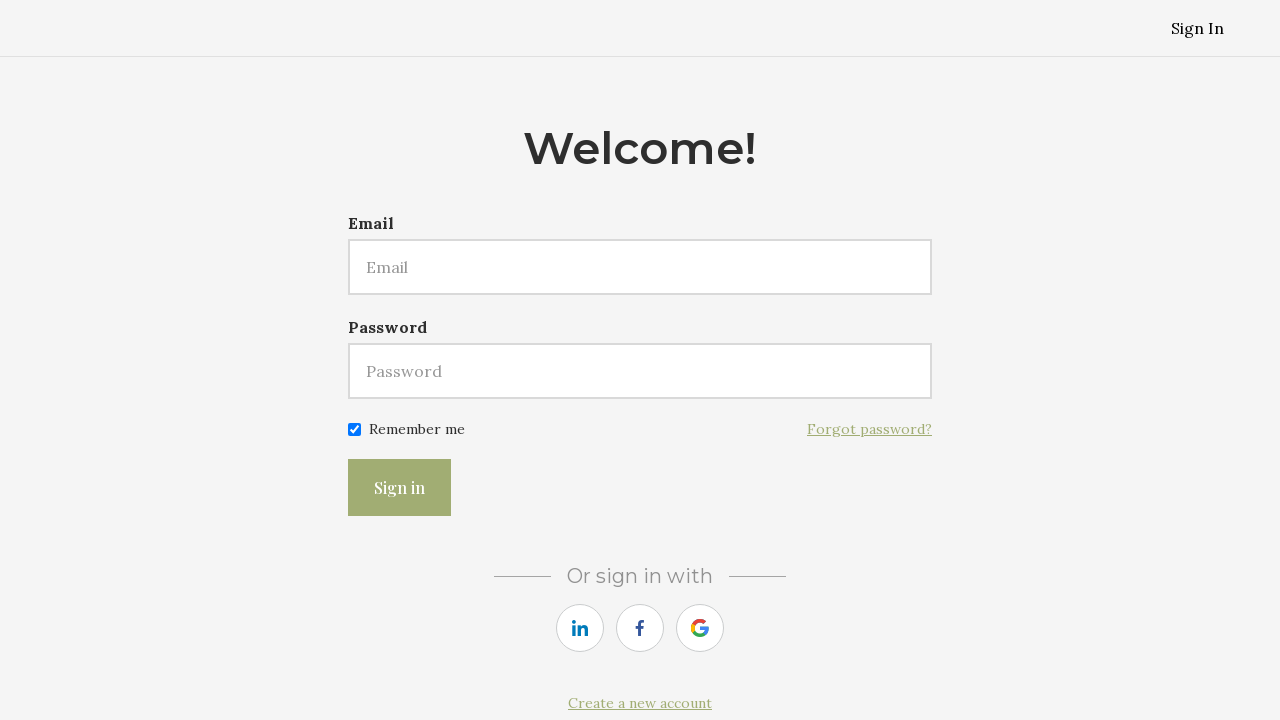

Welcome message displayed on login page
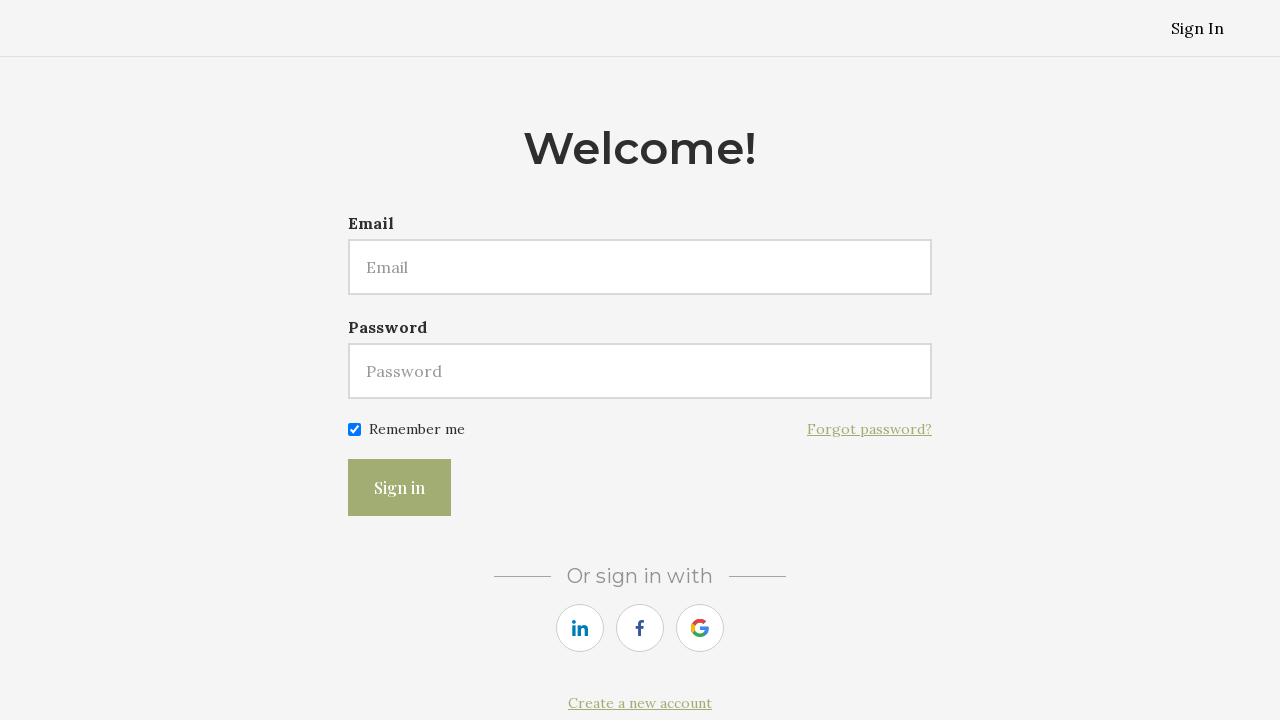

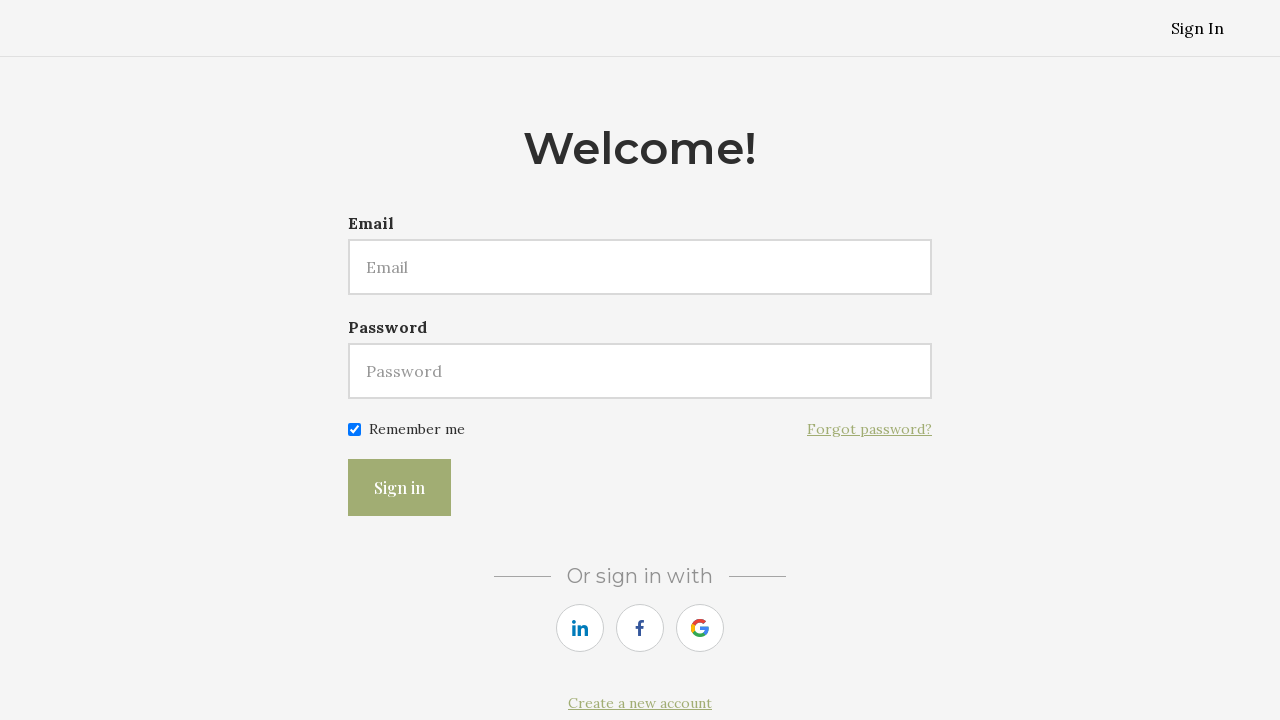